Tests a web form by verifying the page title, entering text into a text box, submitting the form, and verifying the success message

Starting URL: https://www.selenium.dev/selenium/web/web-form.html

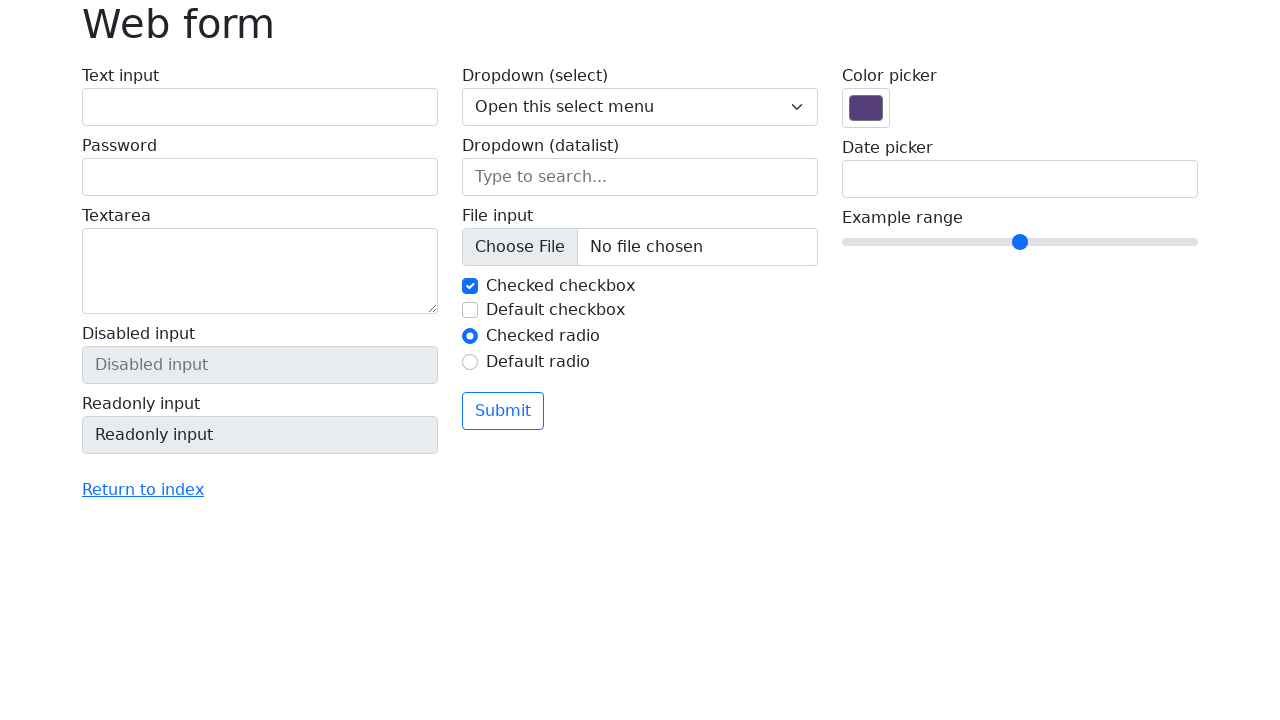

Verified page title is 'Web form'
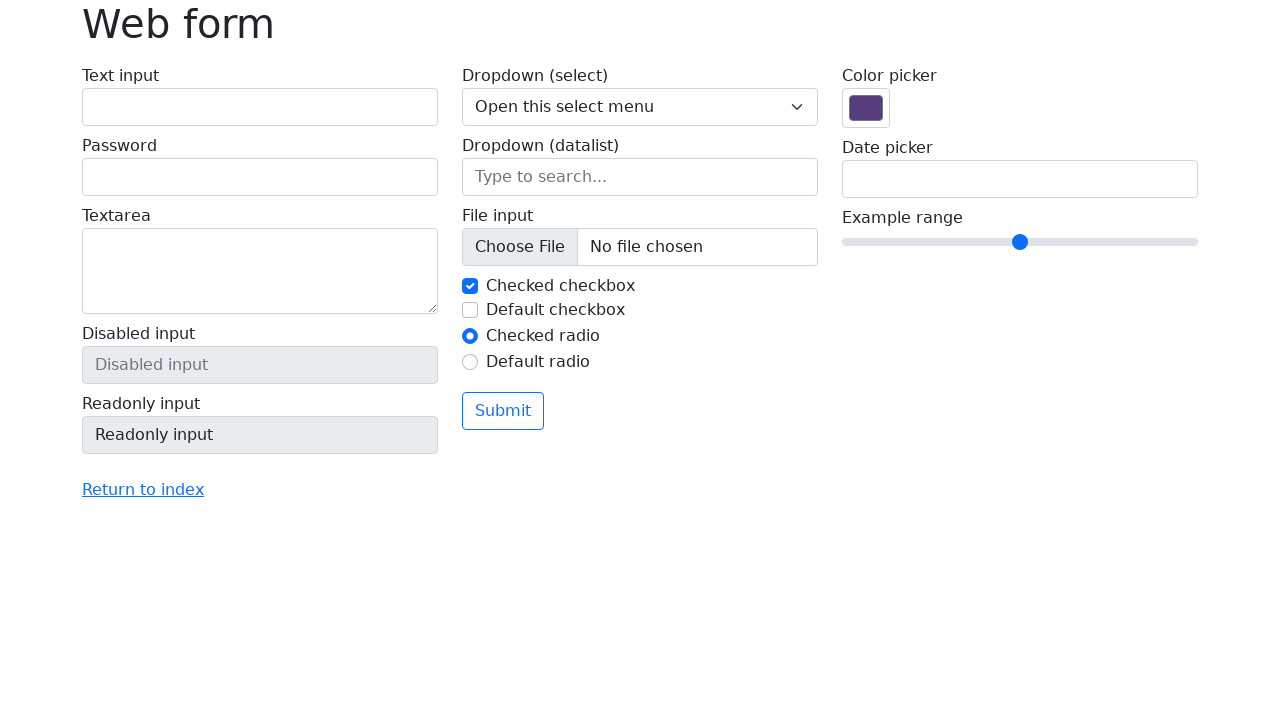

Filled text box with 'Selenium' on input[name='my-text']
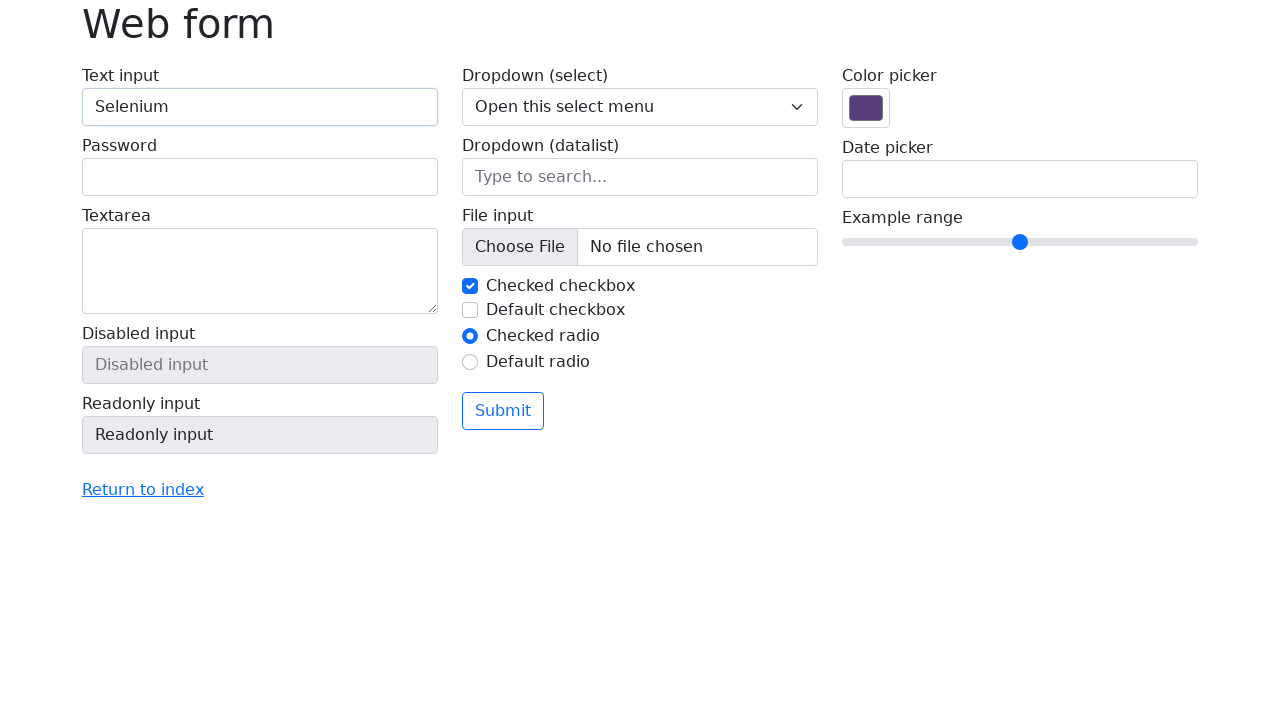

Clicked submit button at (503, 411) on button
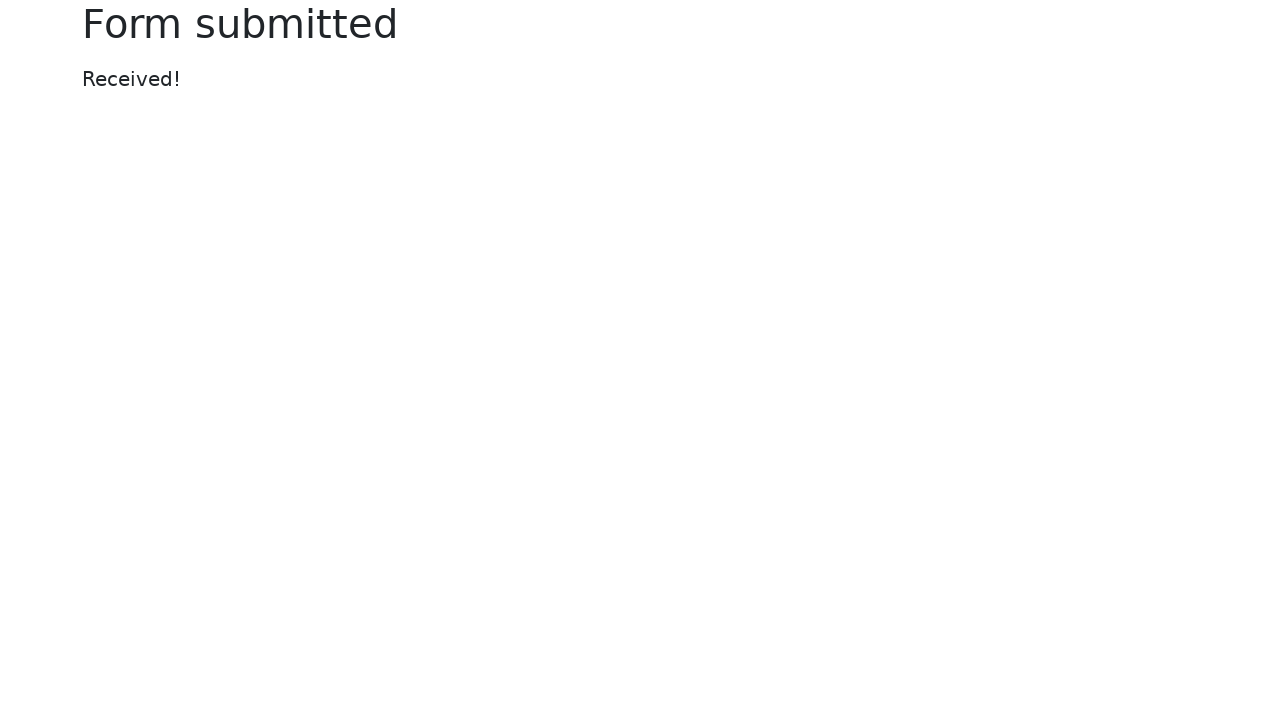

Success message element loaded
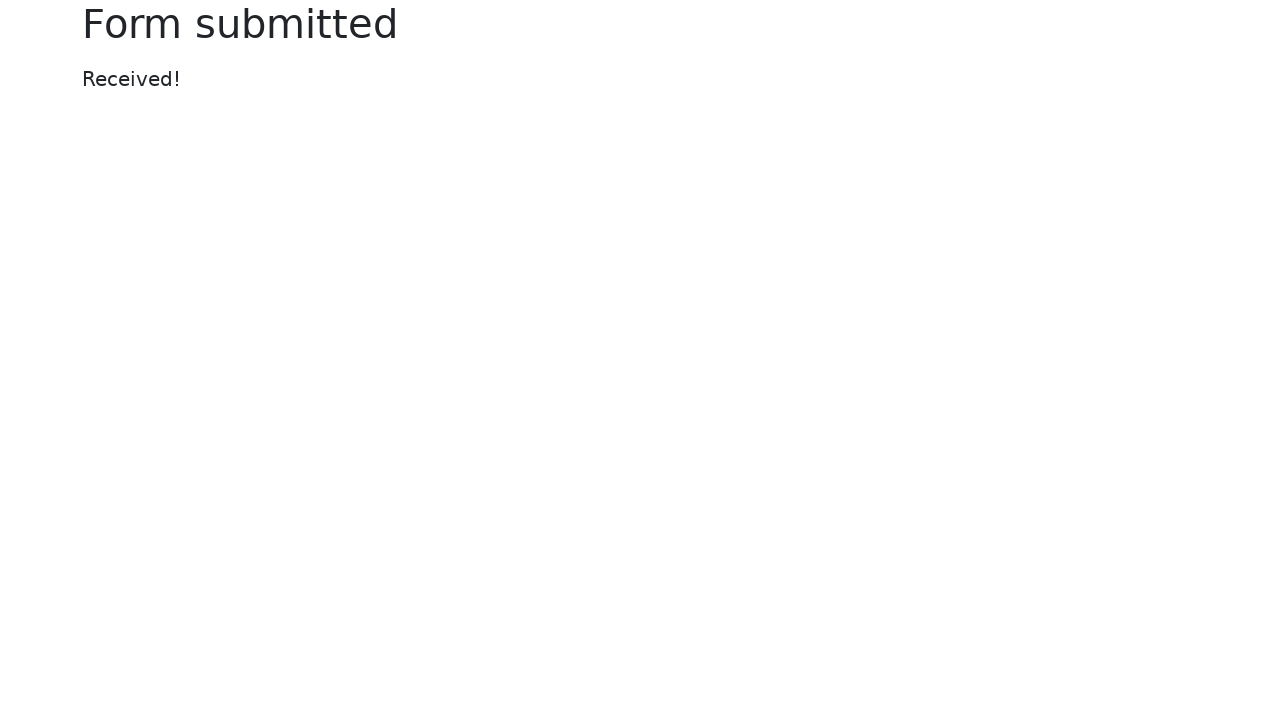

Verified success message displays 'Received!'
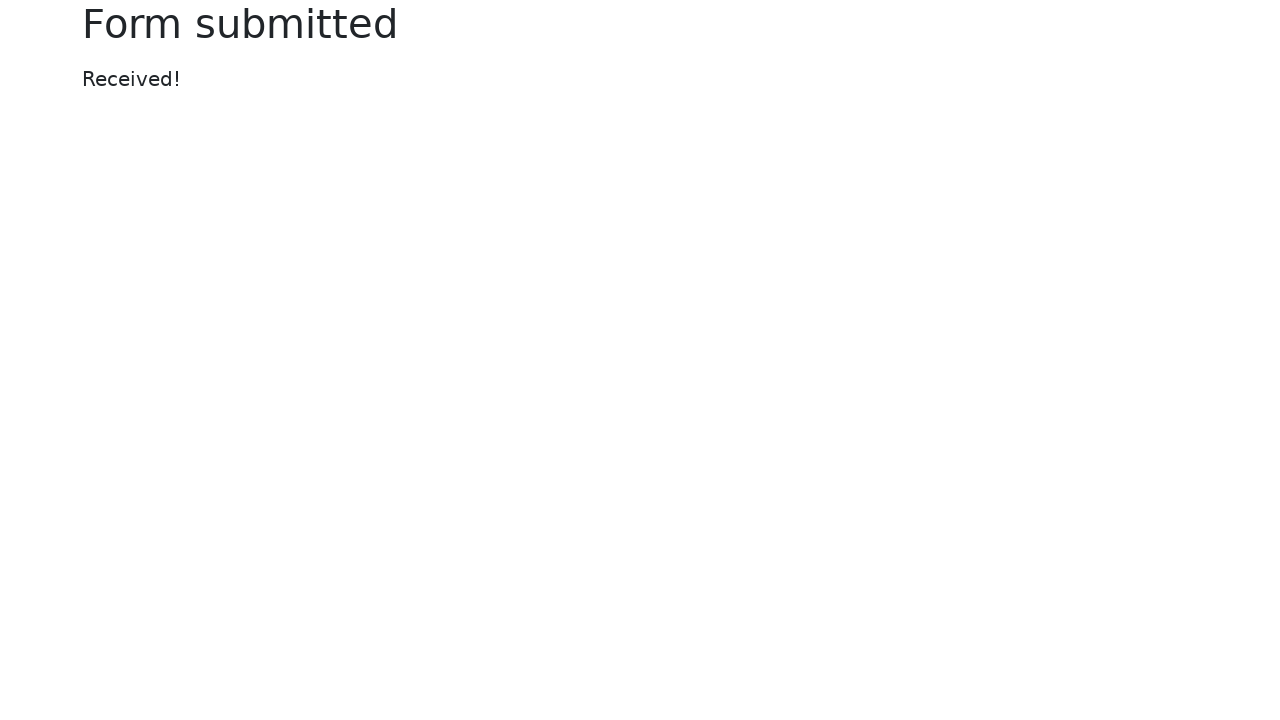

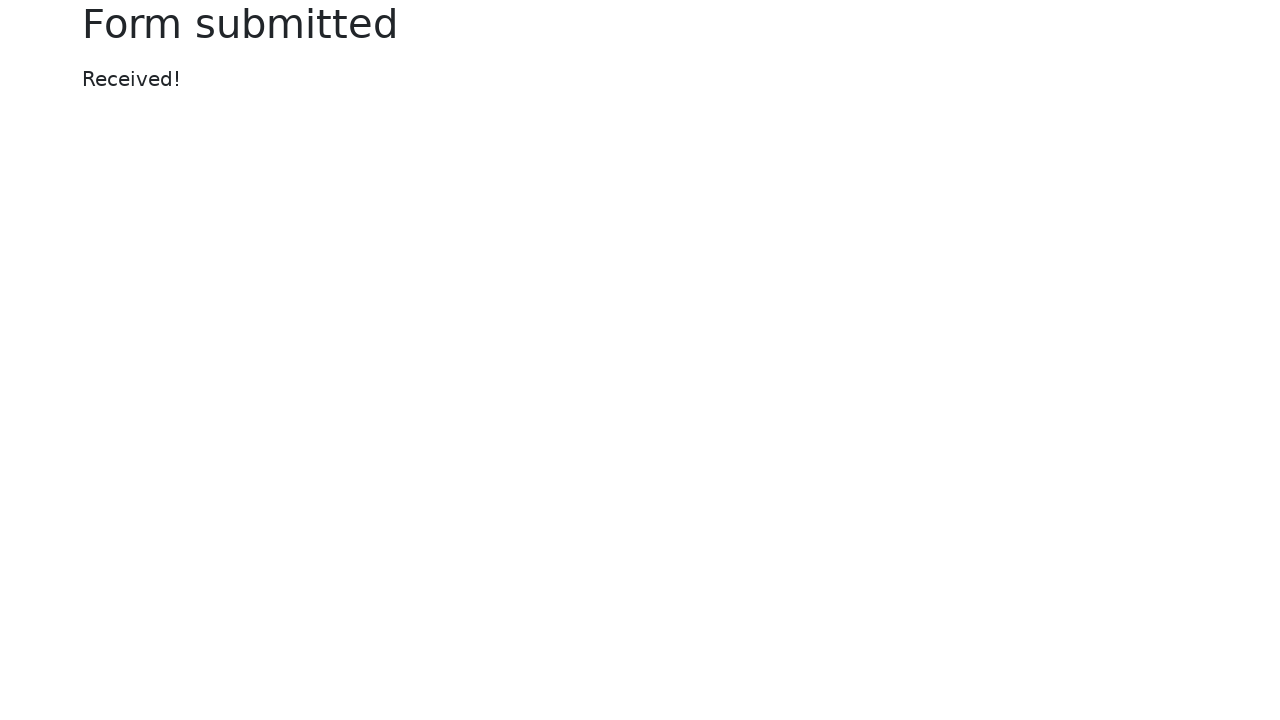